Navigates to Webmotors homepage and maximizes the browser window

Starting URL: https://www.webmotors.com.br/

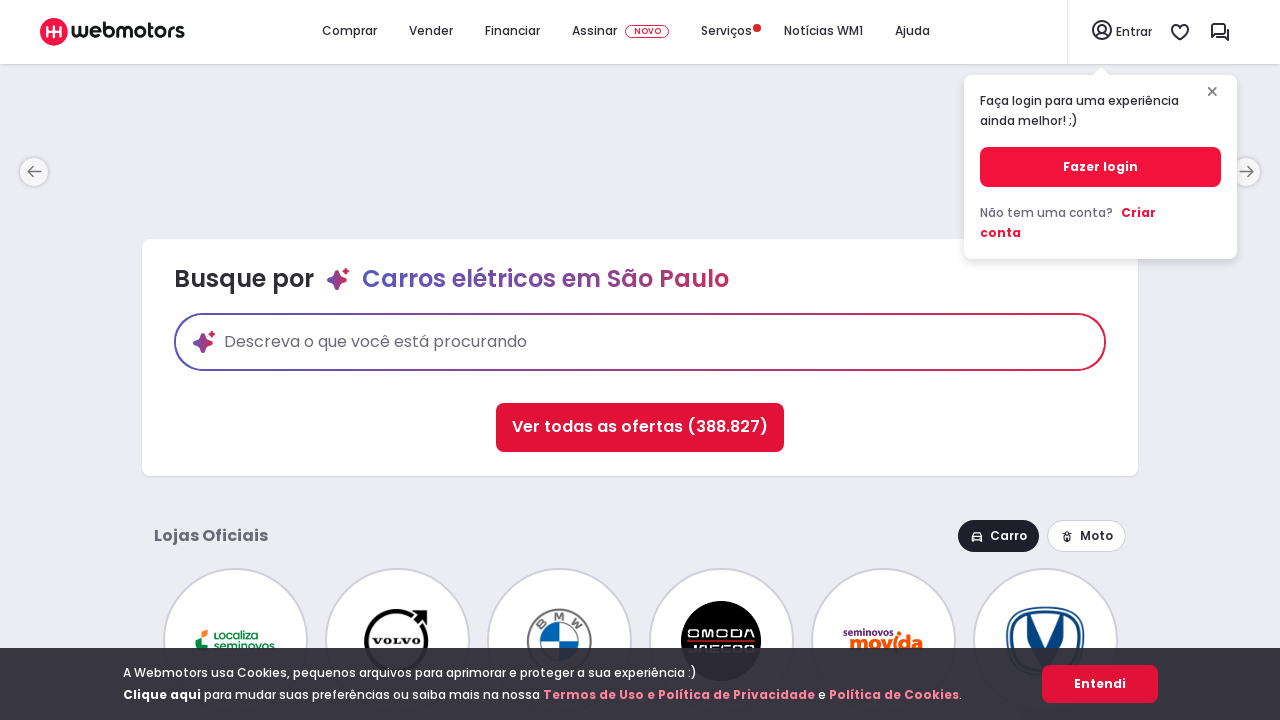

Waited for Webmotors homepage to load (DOM content loaded)
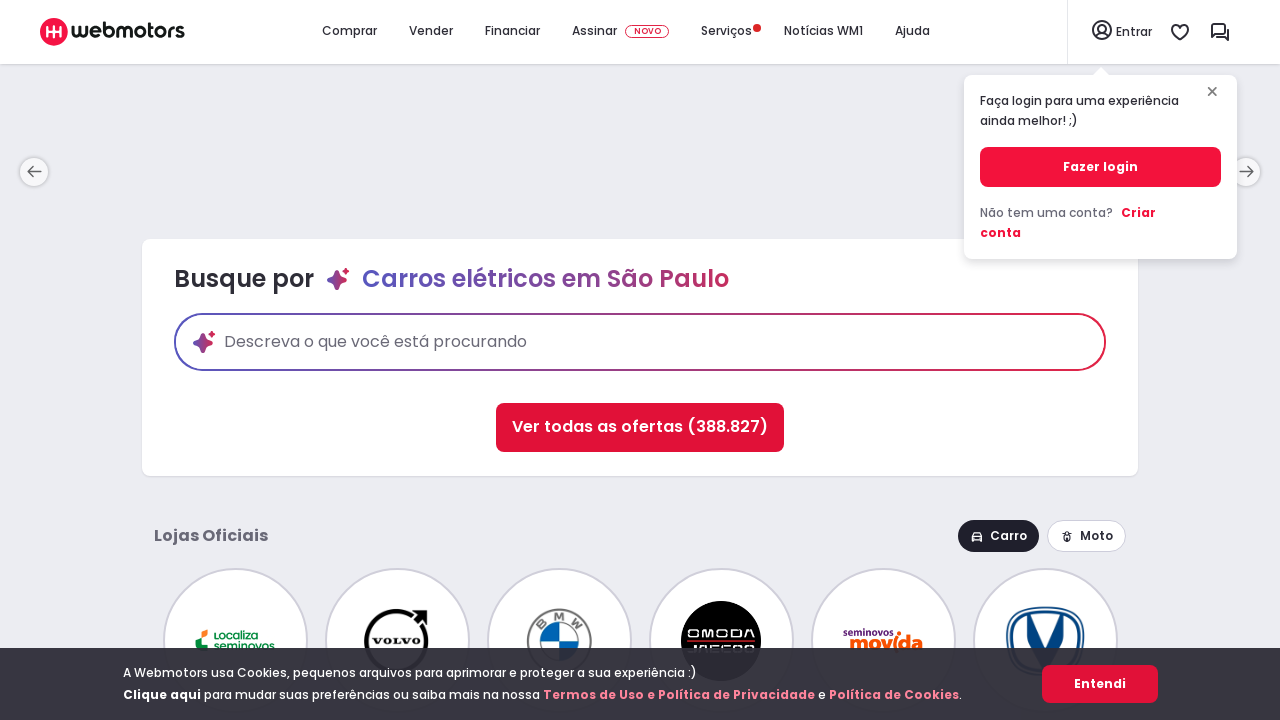

Maximized browser window to 1920x1080
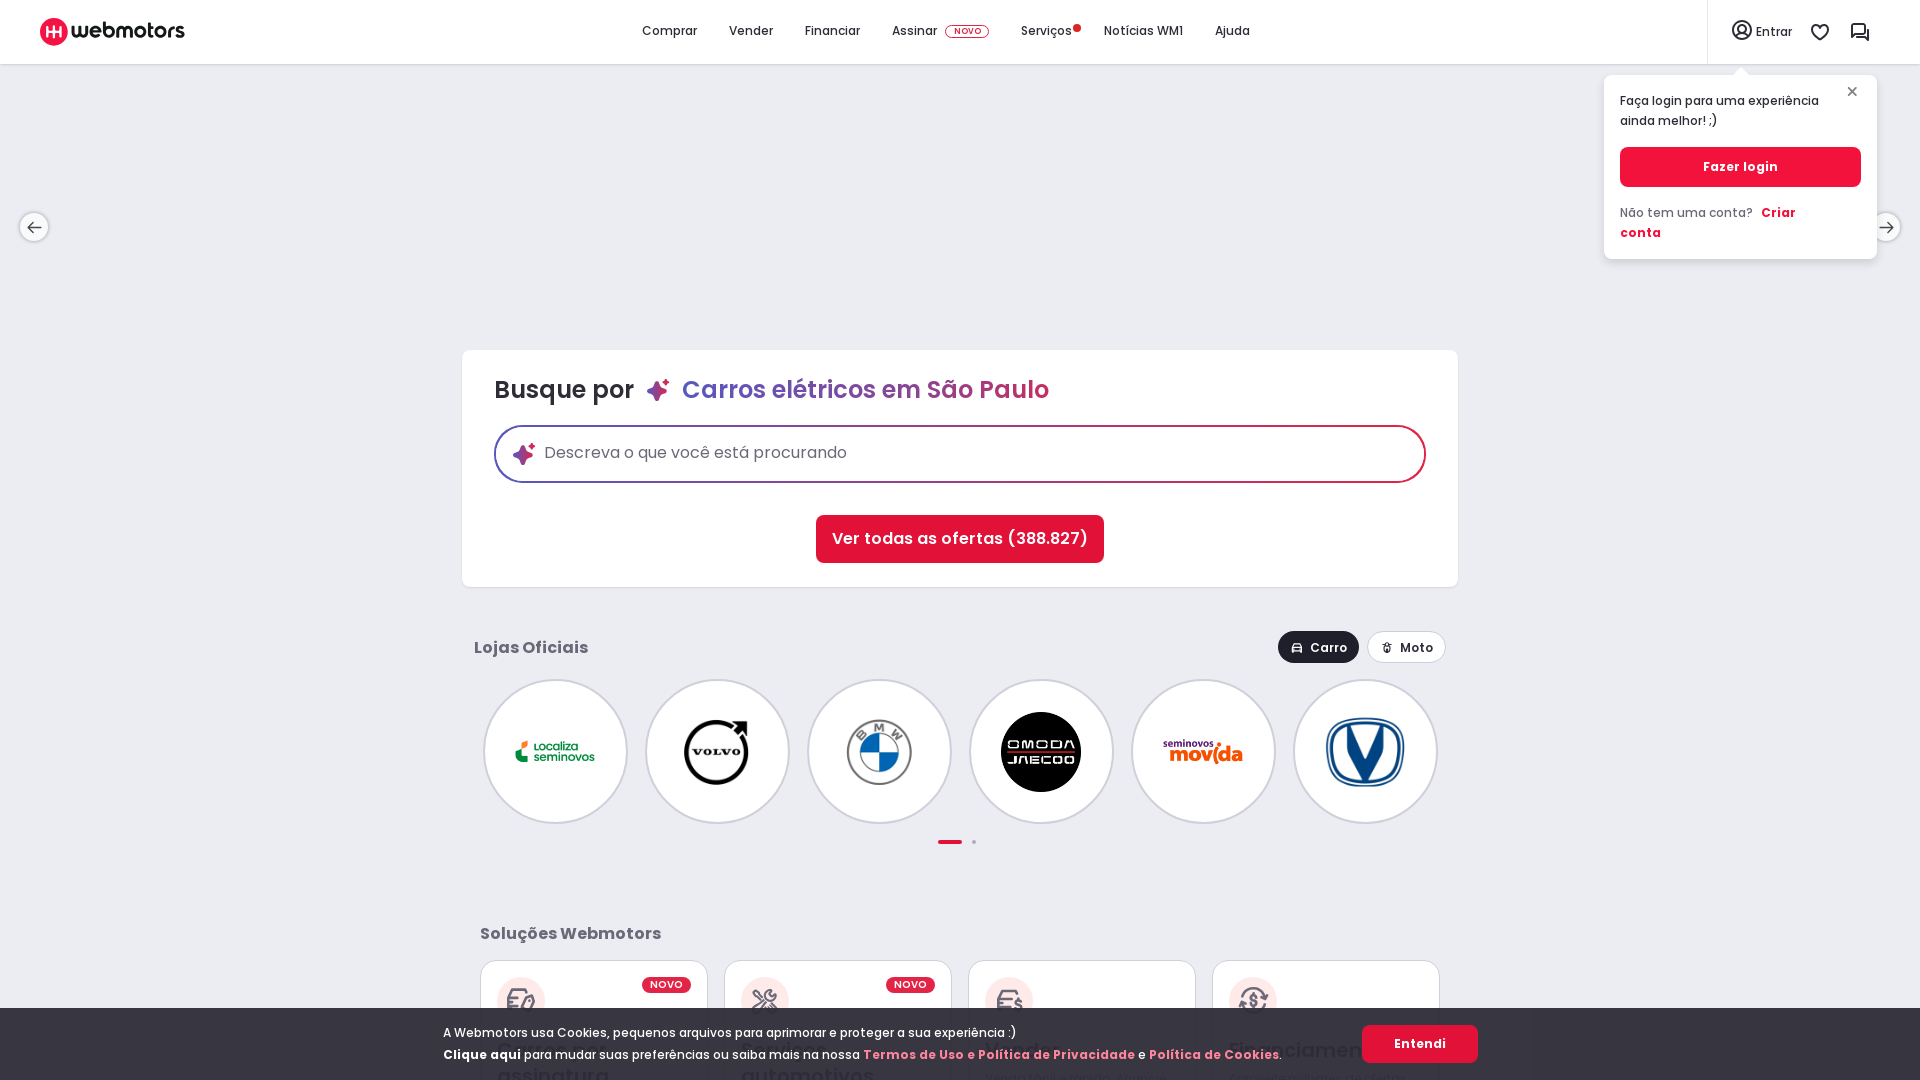

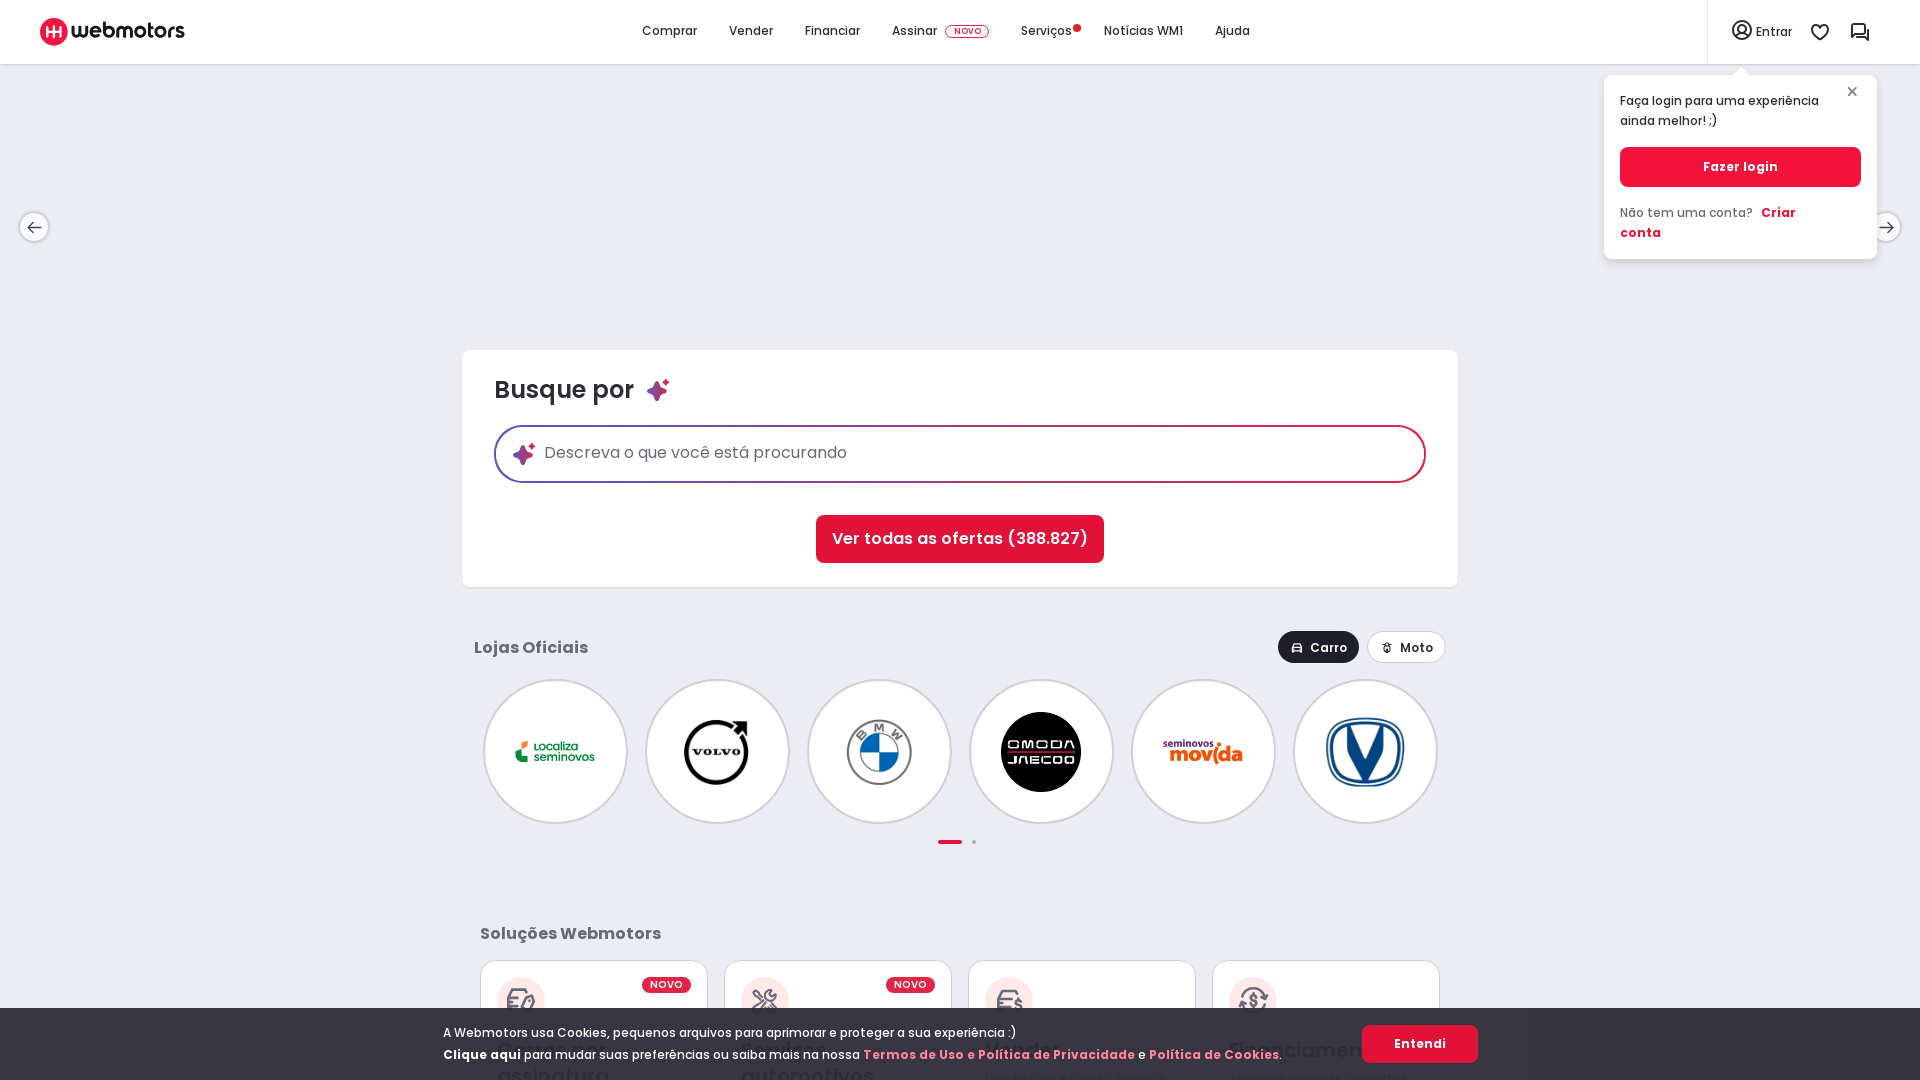